Tests navigation by clicking on header links using both relative and absolute XPath selectors on a demo banking site

Starting URL: https://demo.testfire.net/login.jsp

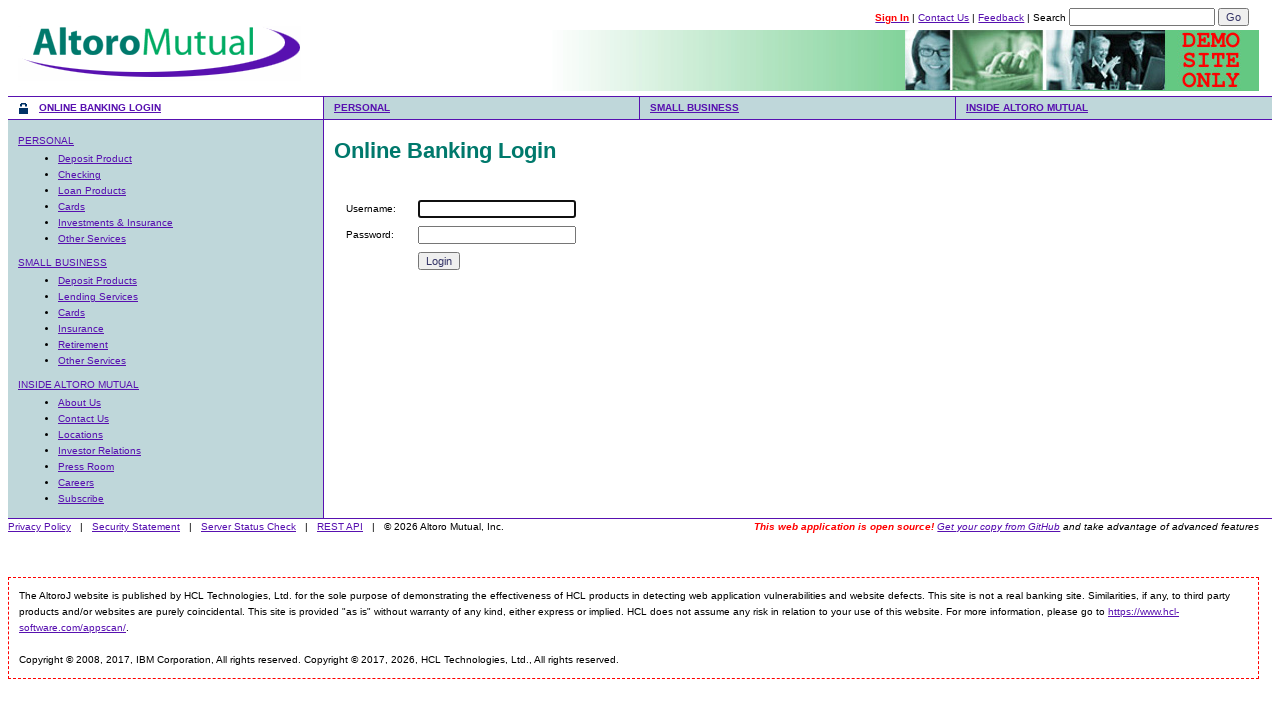

Clicked on header link using relative XPath selector at (362, 108) on xpath=//*[@id='LinkHeader2']
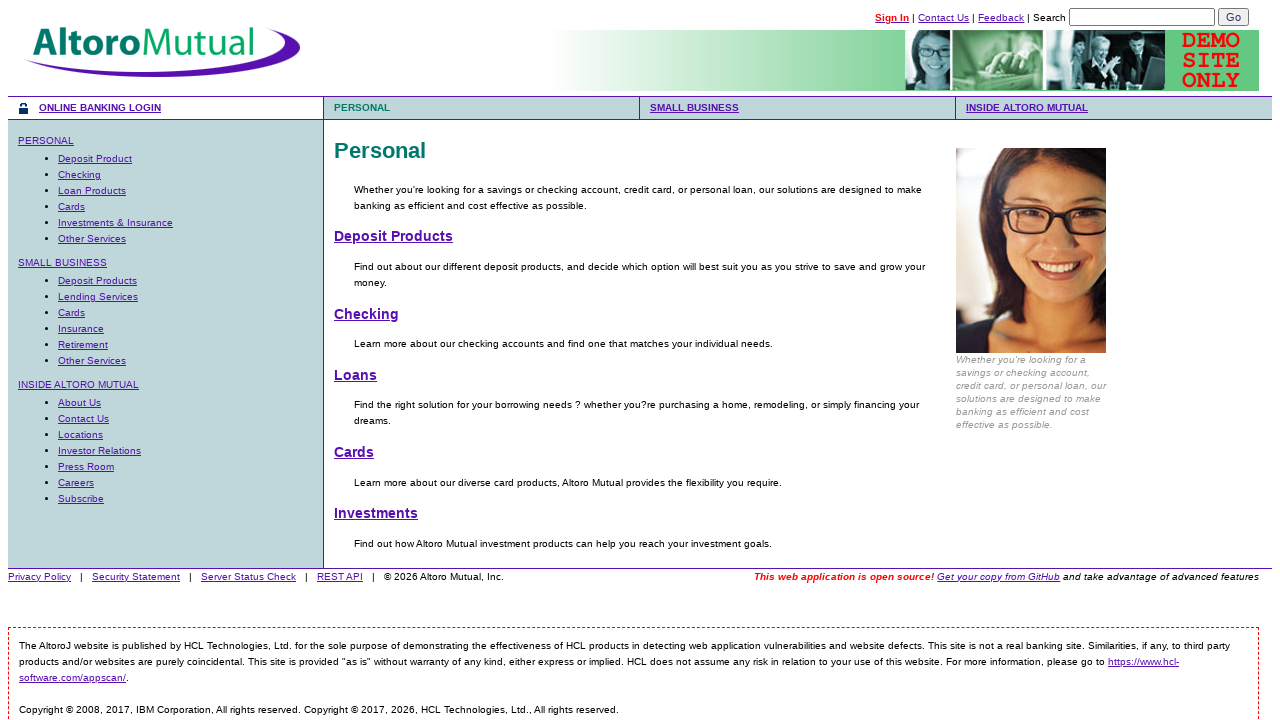

Waited 2 seconds for navigation to complete
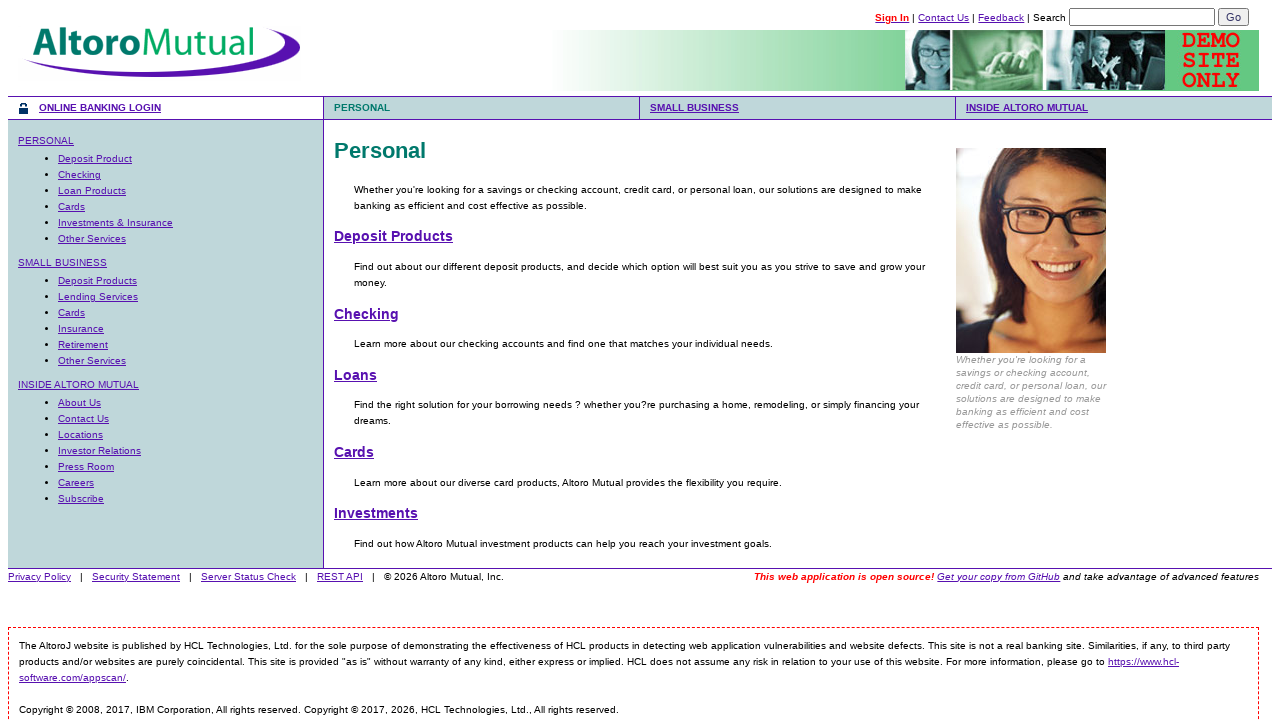

Navigated back to login page
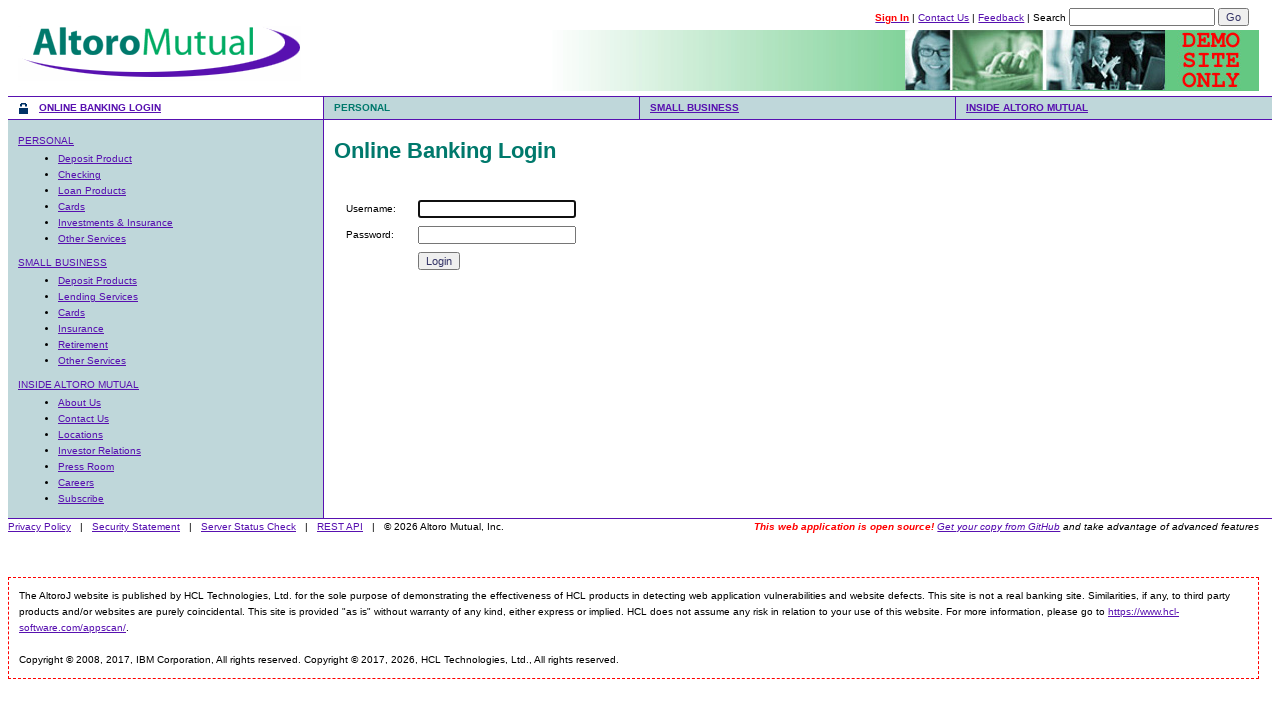

Clicked on header link using absolute XPath selector at (362, 108) on xpath=/html/body/table/tbody/tr[1]/td[2]/div/a
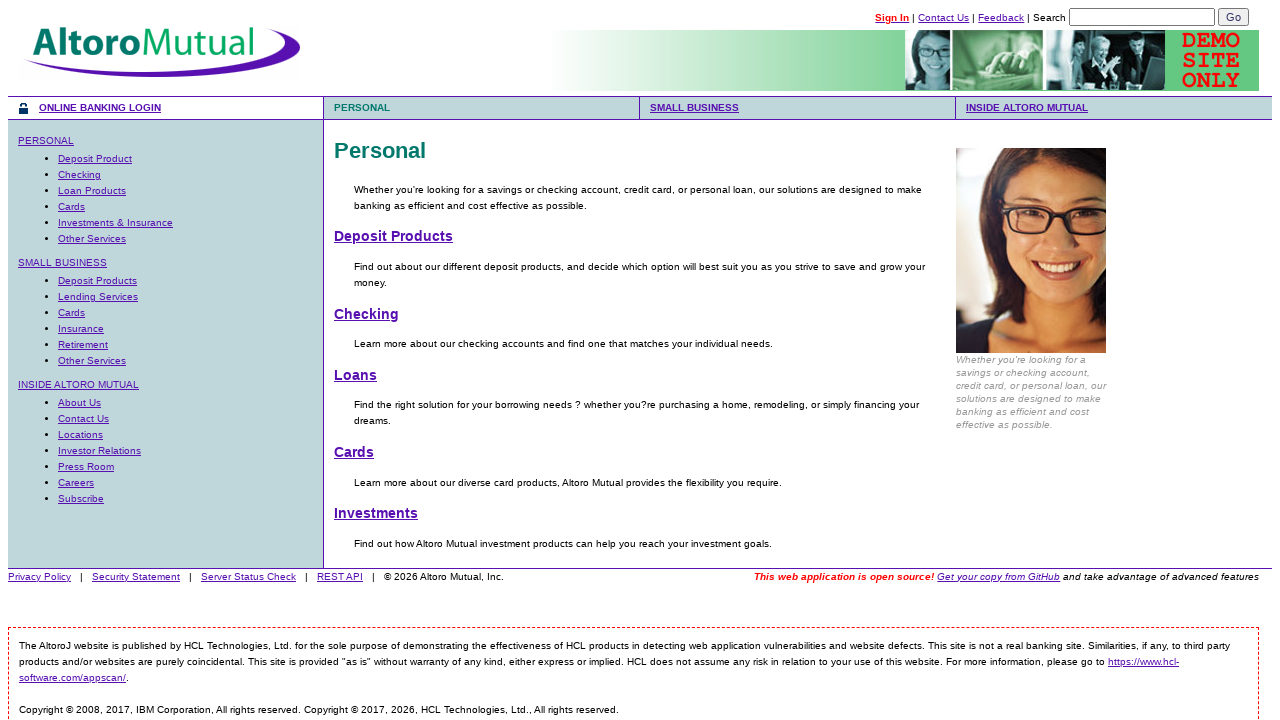

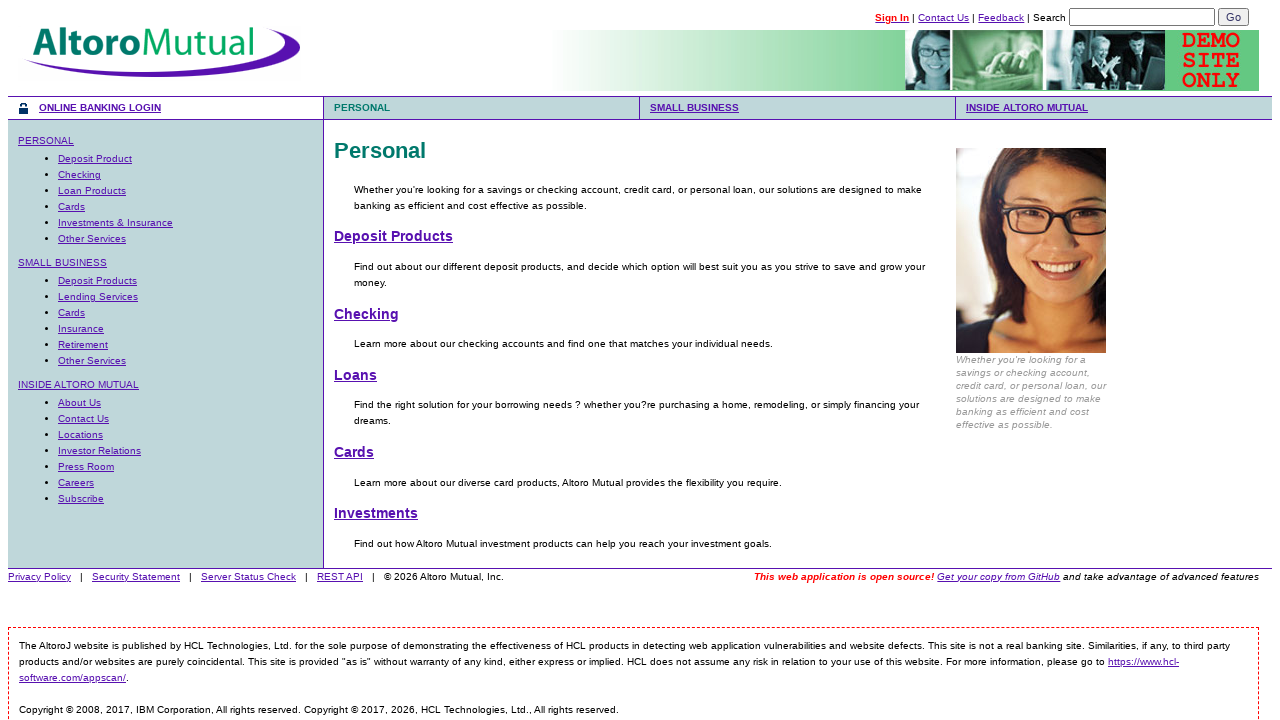